Tests the customer login flow on a demo banking application by selecting a customer from a dropdown, clicking the login button, verifying the customer name is displayed, and navigating to the transactions page.

Starting URL: https://www.globalsqa.com/angularJs-protractor/BankingProject/

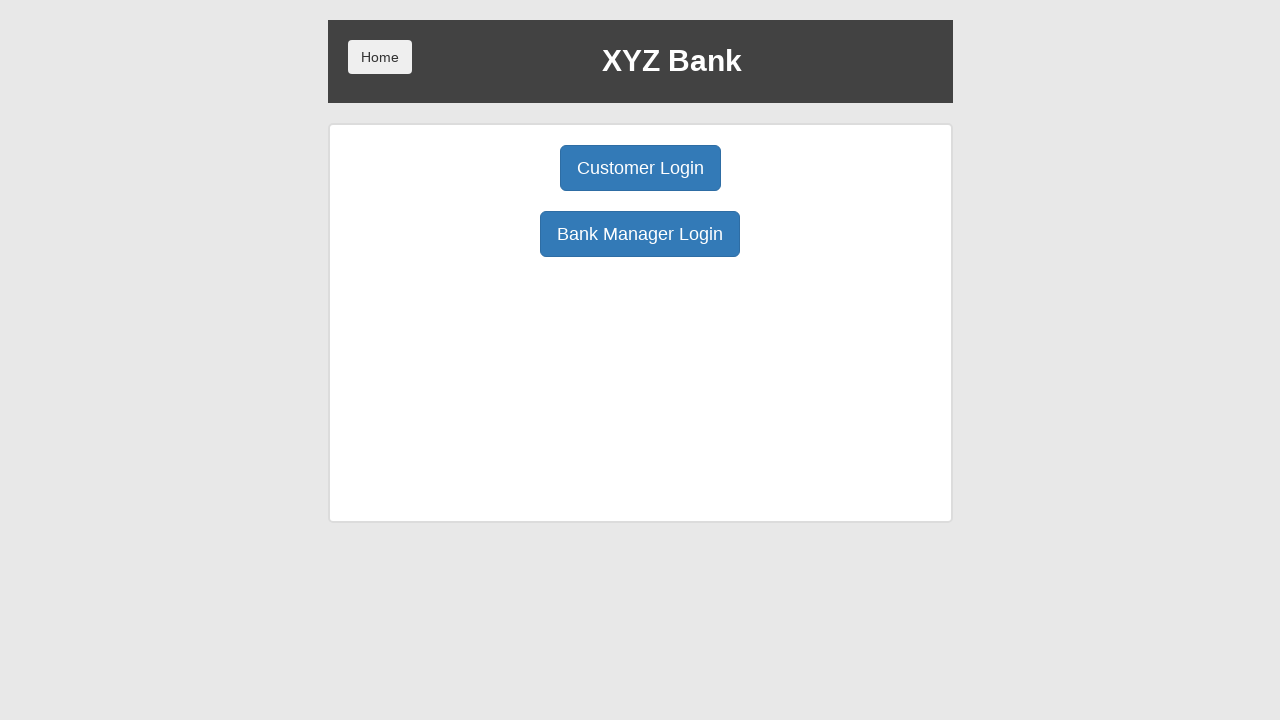

Clicked 'Customer Login' button at (640, 168) on button[ng-click='customer()']
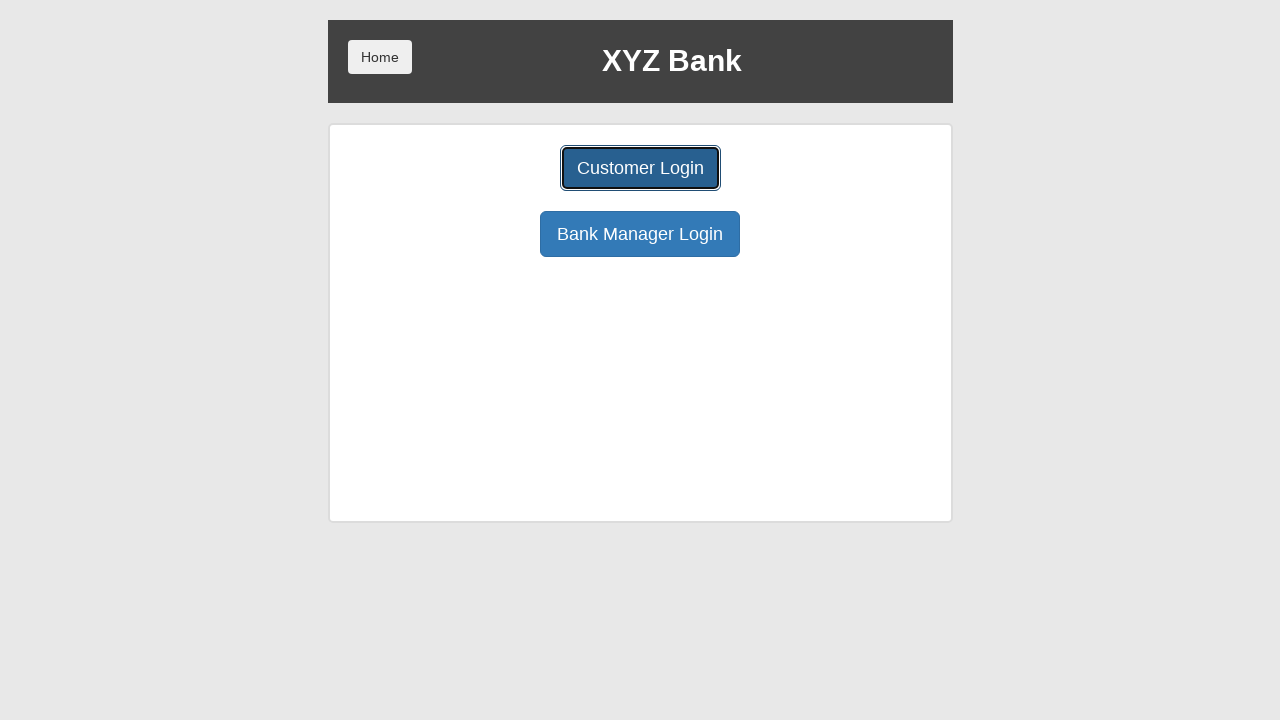

Selected user value '4' from dropdown on #userSelect
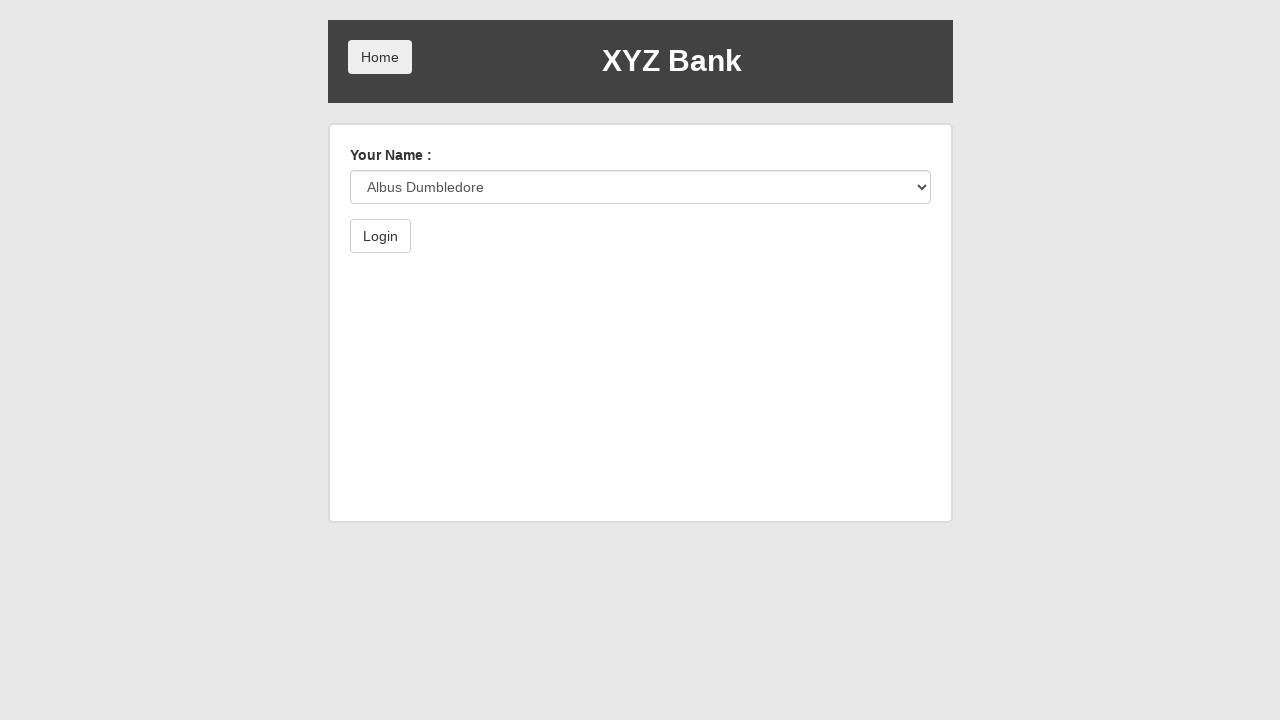

Reset dropdown selection to empty value on #userSelect
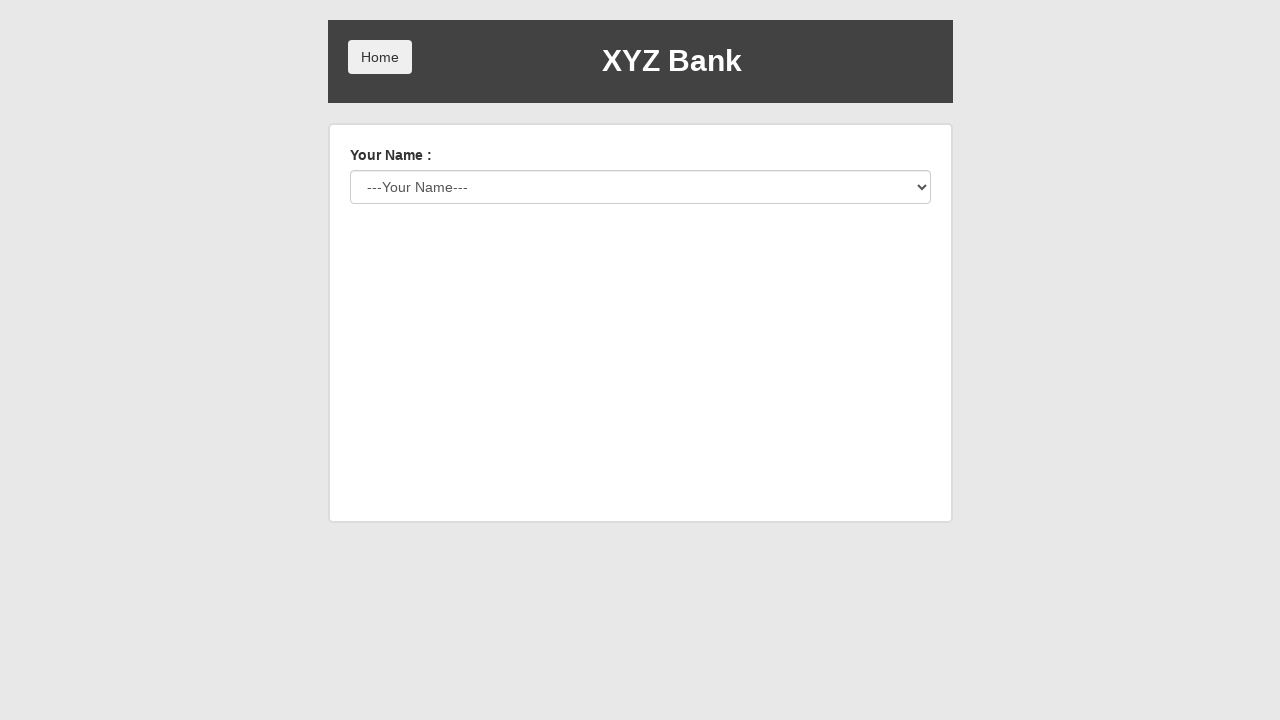

Selected user 'Neville Longbottom' (value '5') from dropdown on #userSelect
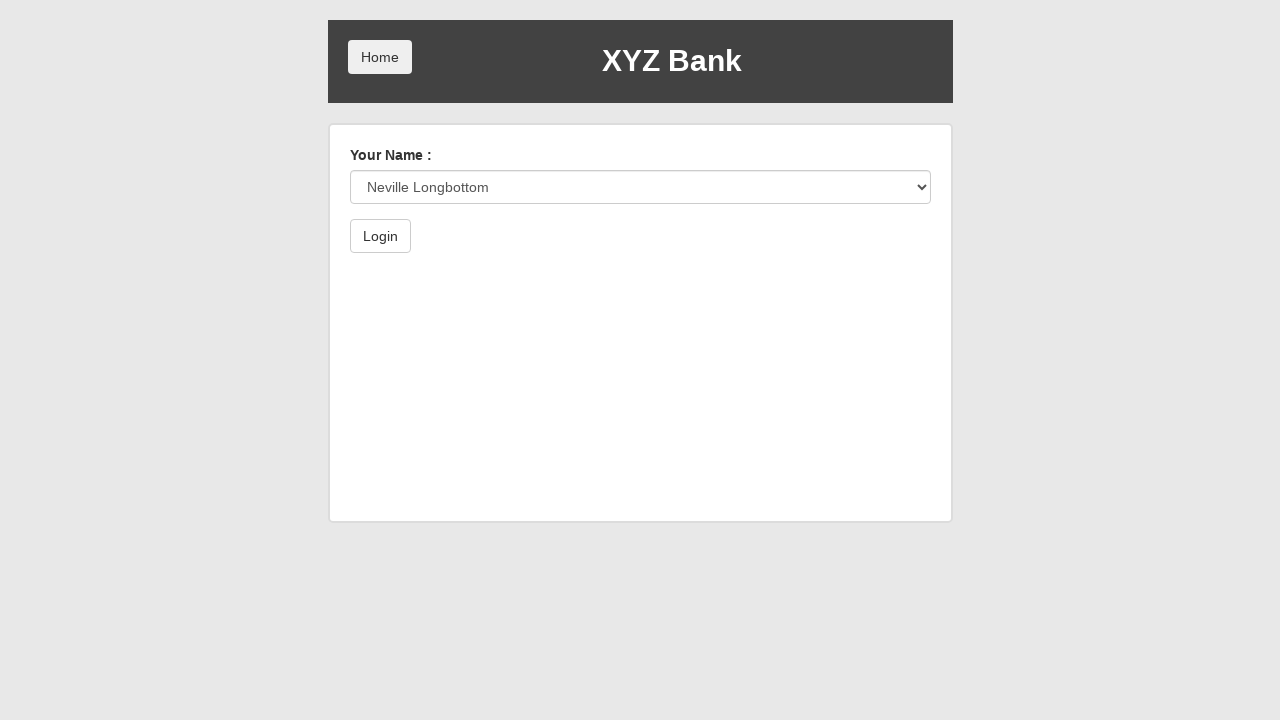

Clicked login button at (380, 236) on .btn.btn-default
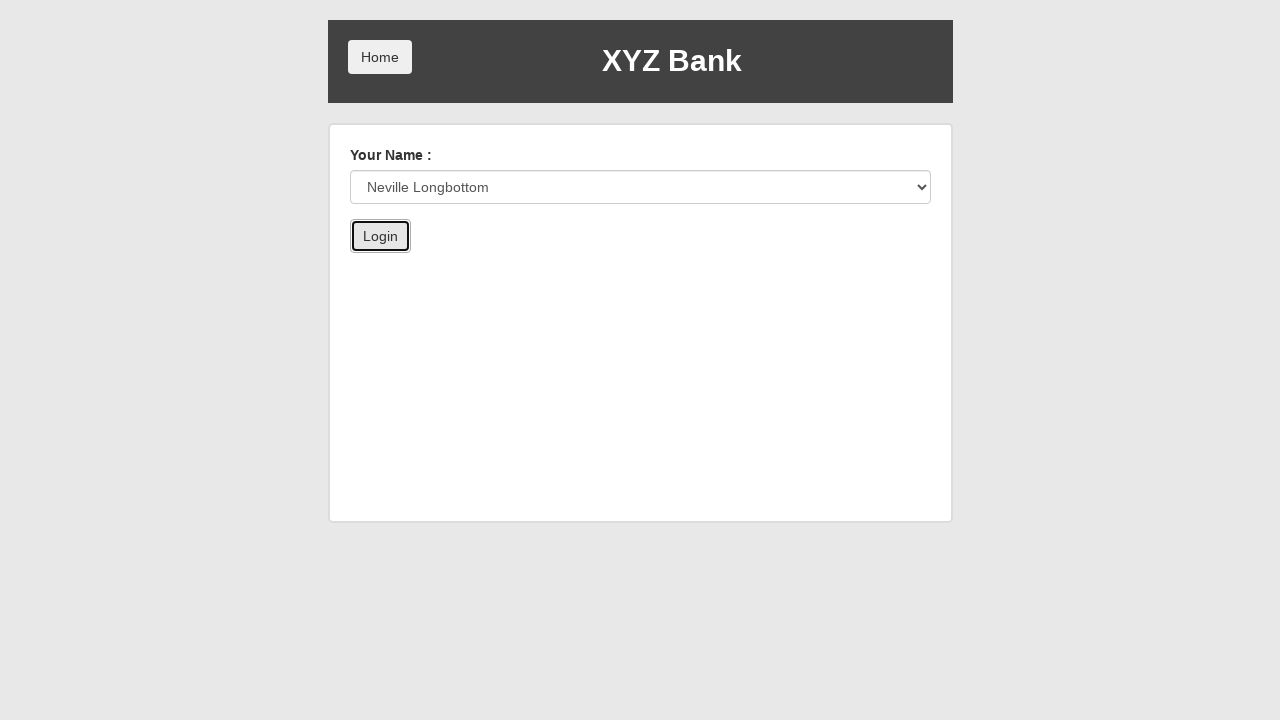

Customer name element loaded
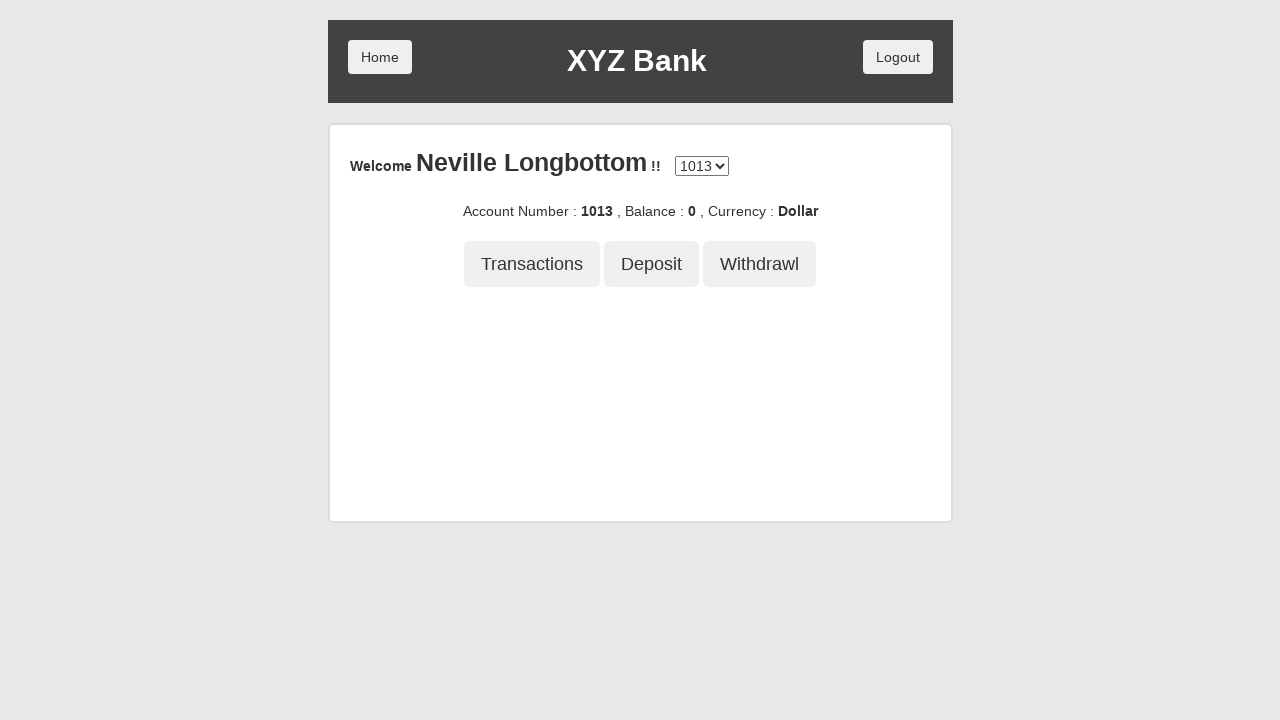

Verified customer name 'Neville Longbottom' is displayed correctly
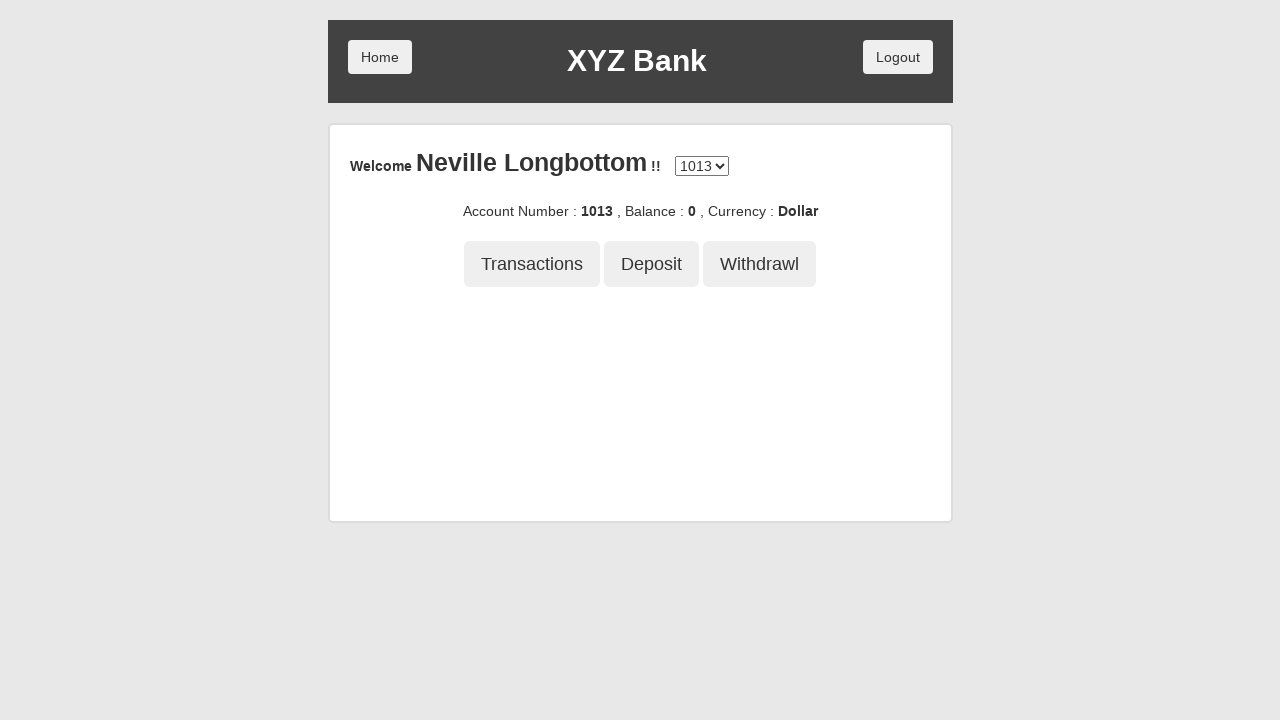

Clicked transactions button to navigate to transactions page at (532, 264) on button[ng-click='transactions()']
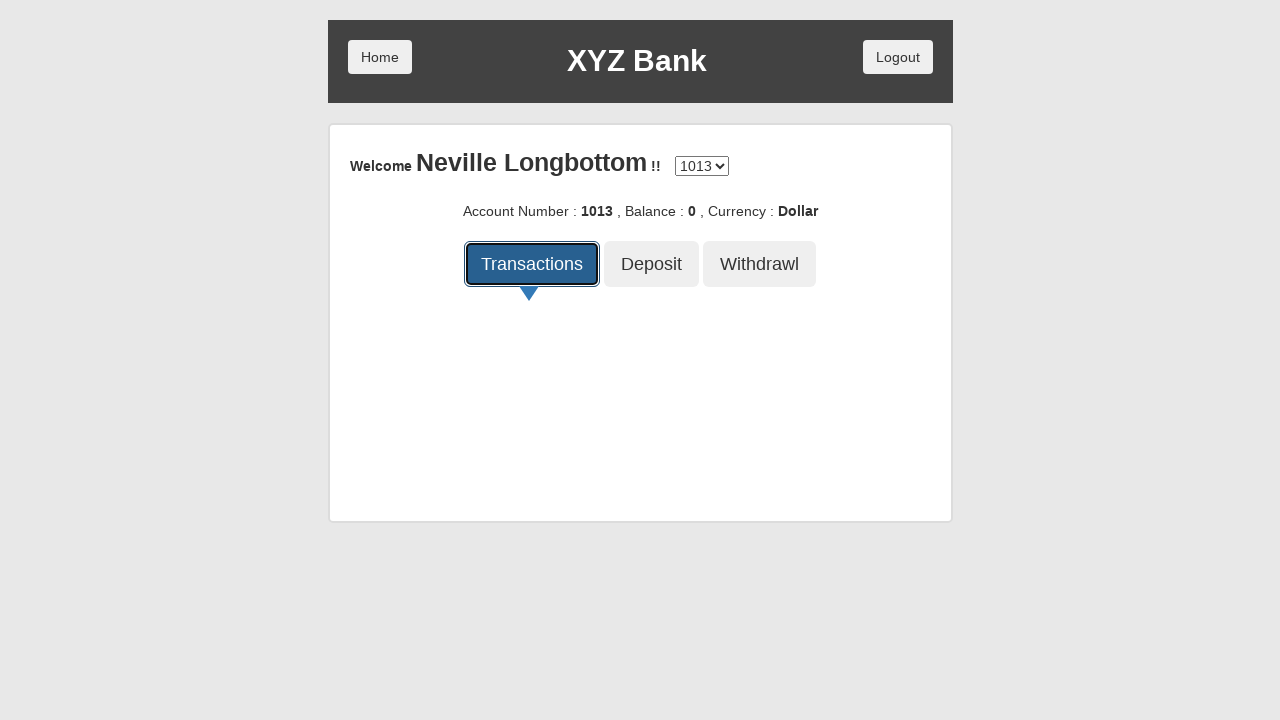

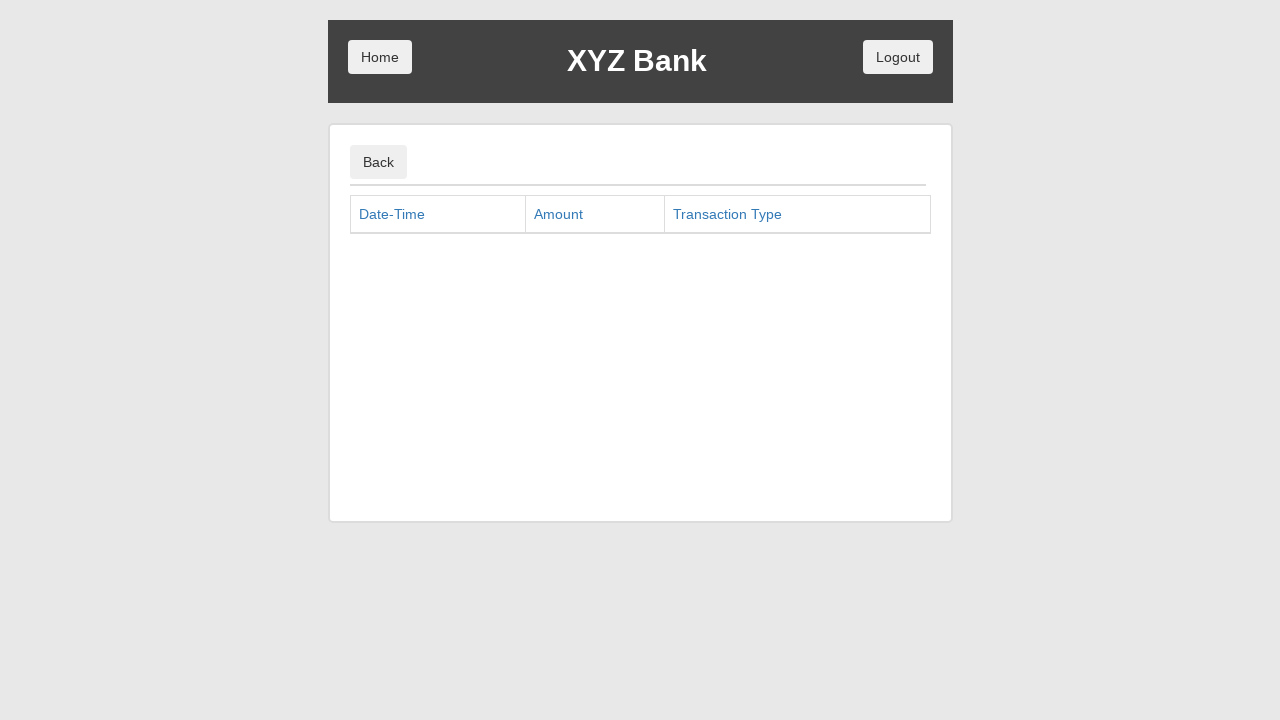